Tests opening a new browser window by navigating to a page, opening a new window, navigating to a different URL in that window, and verifying two window handles exist.

Starting URL: https://the-internet.herokuapp.com/windows

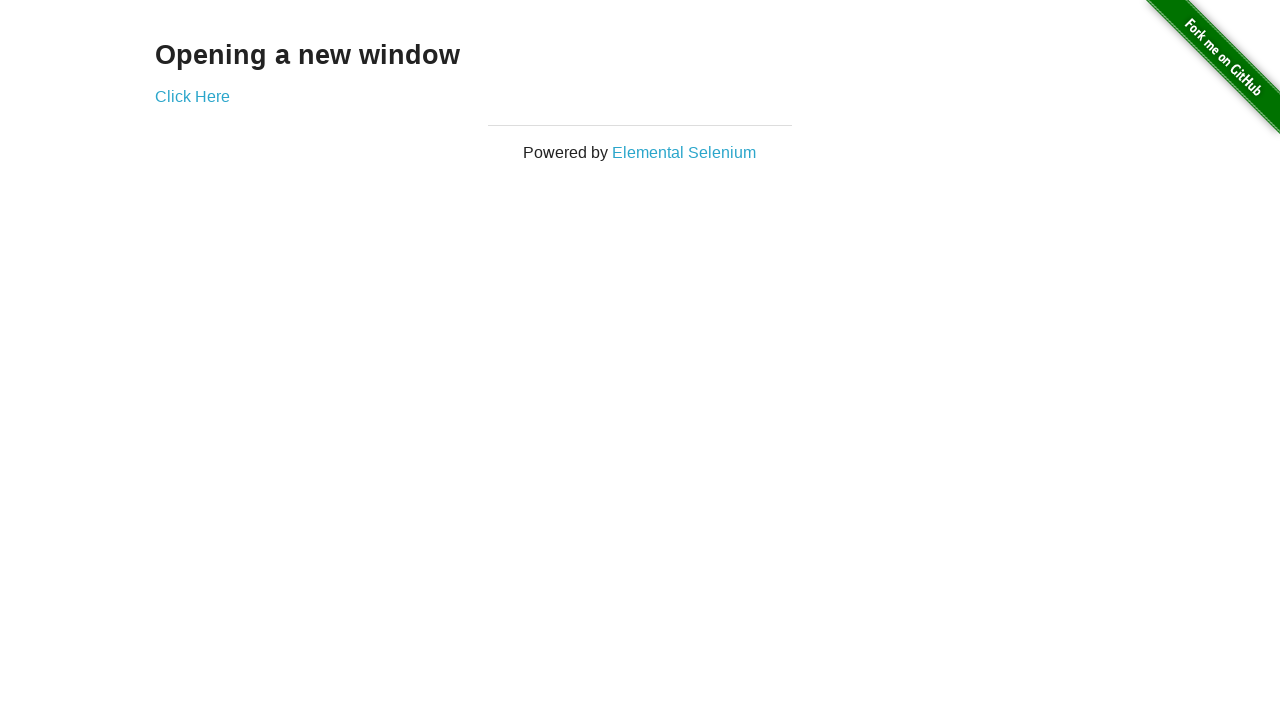

Navigated to the windows page
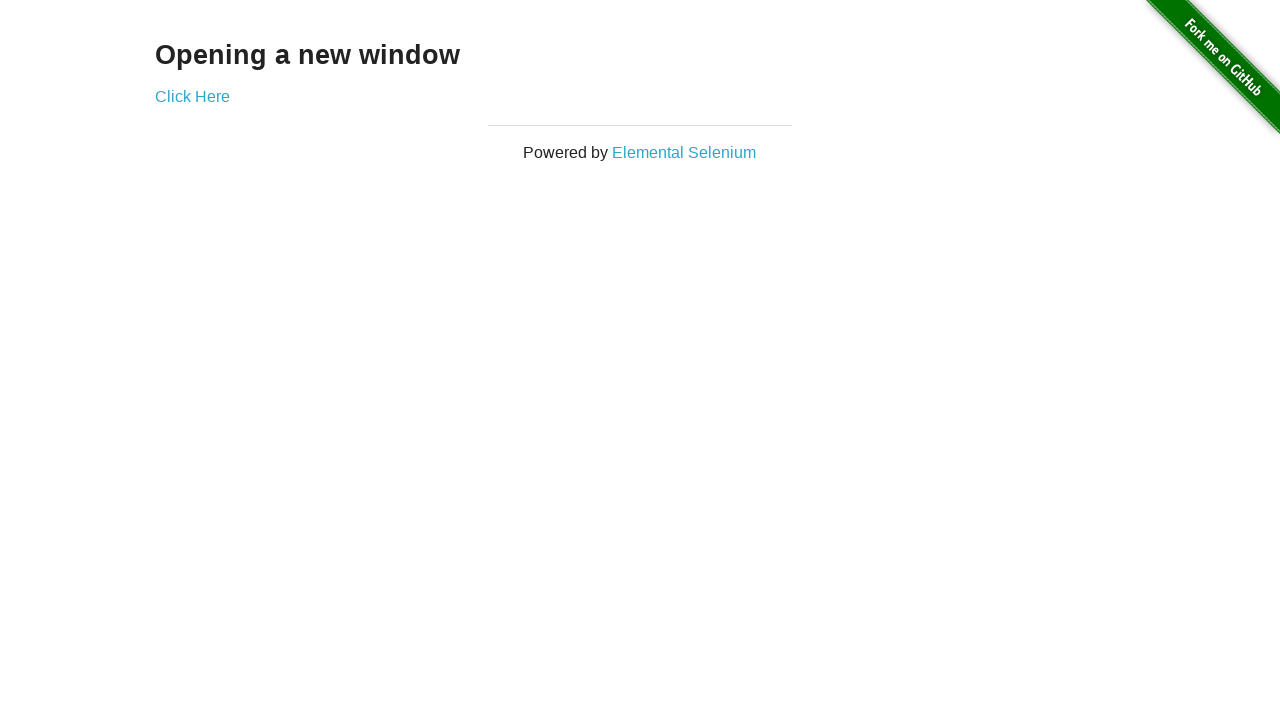

Opened a new browser window
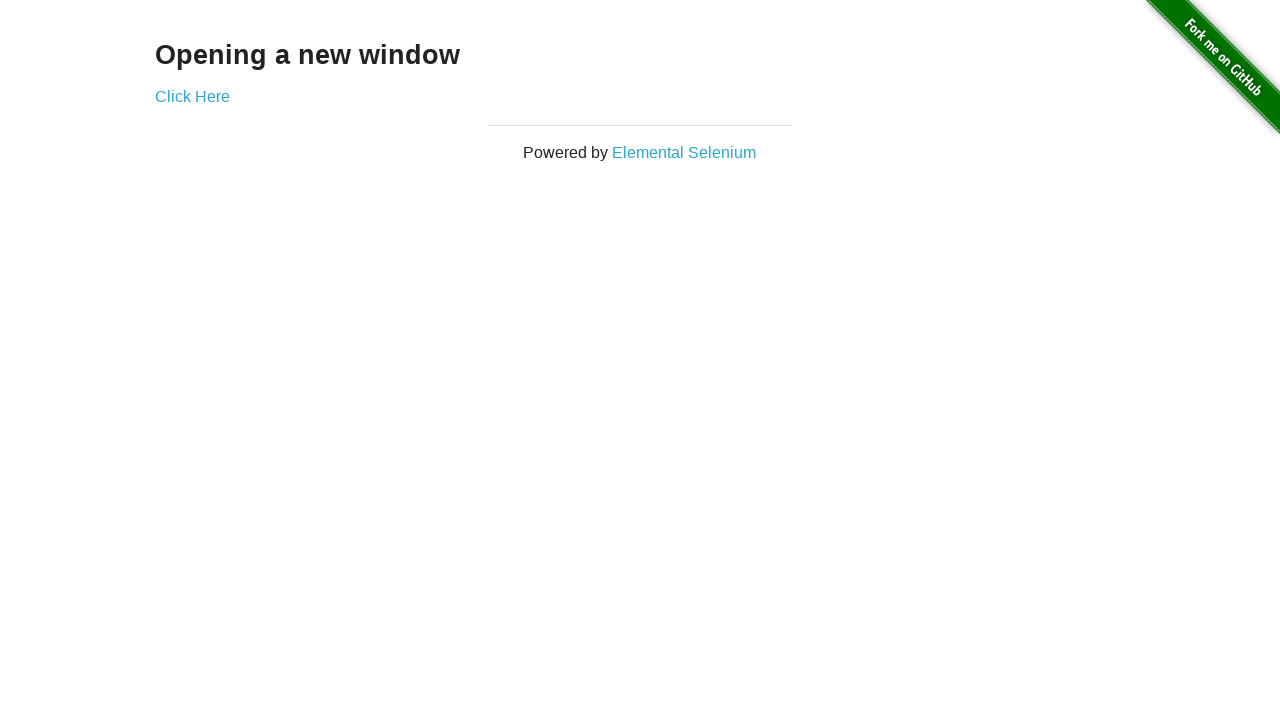

Navigated to the typos page in the new window
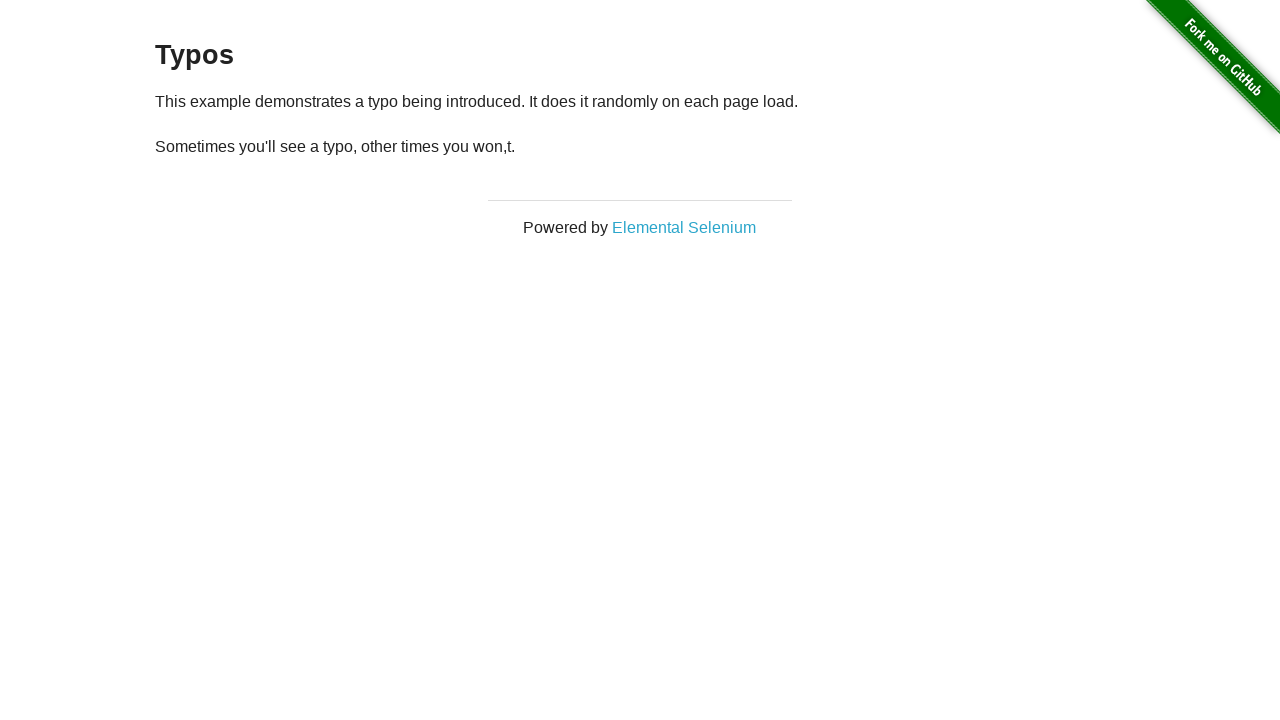

Verified that two window handles exist in the context
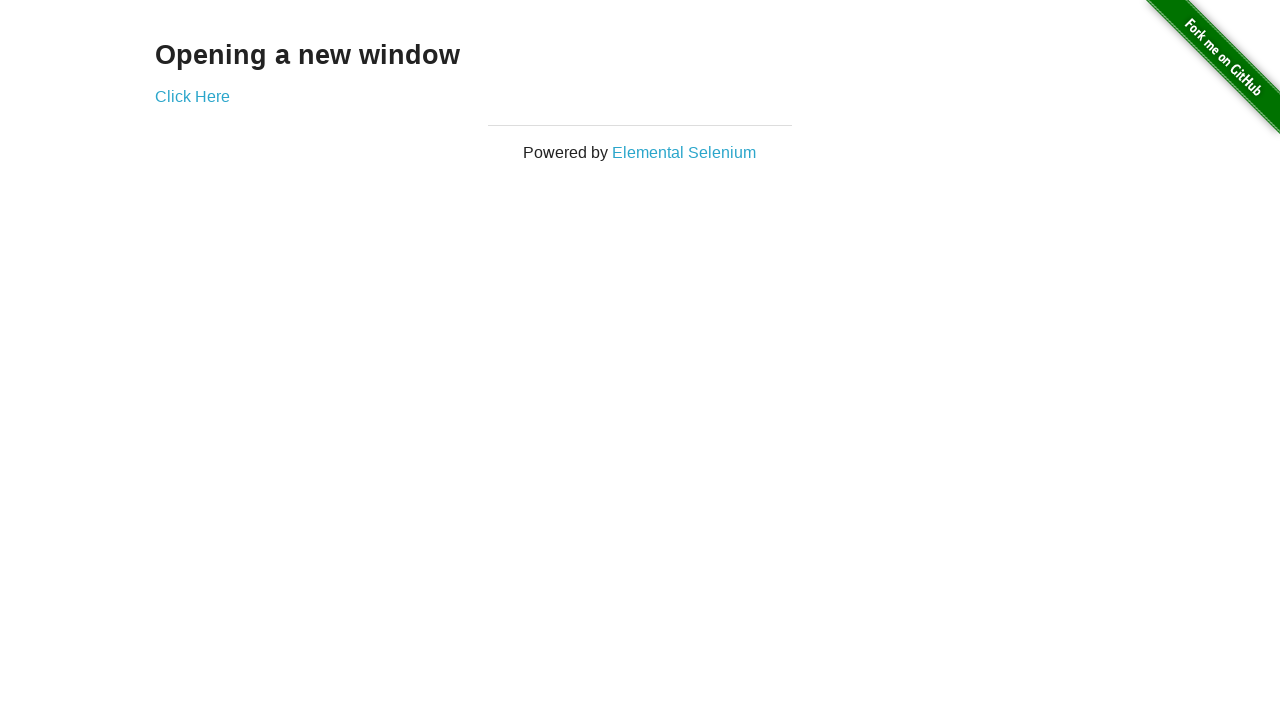

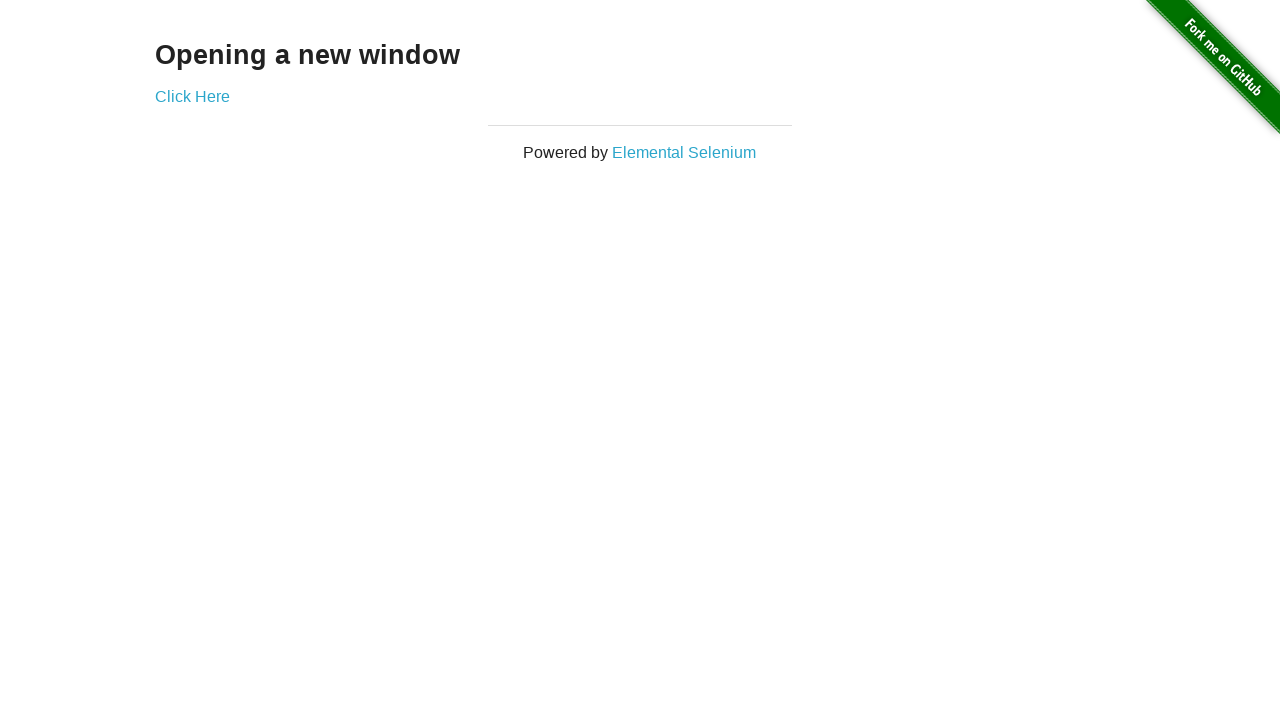